Tests handling of a cancel/confirm dialog on a demo automation testing site by clicking on the Cancel tab and triggering the dialog.

Starting URL: https://demo.automationtesting.in/Alerts.html

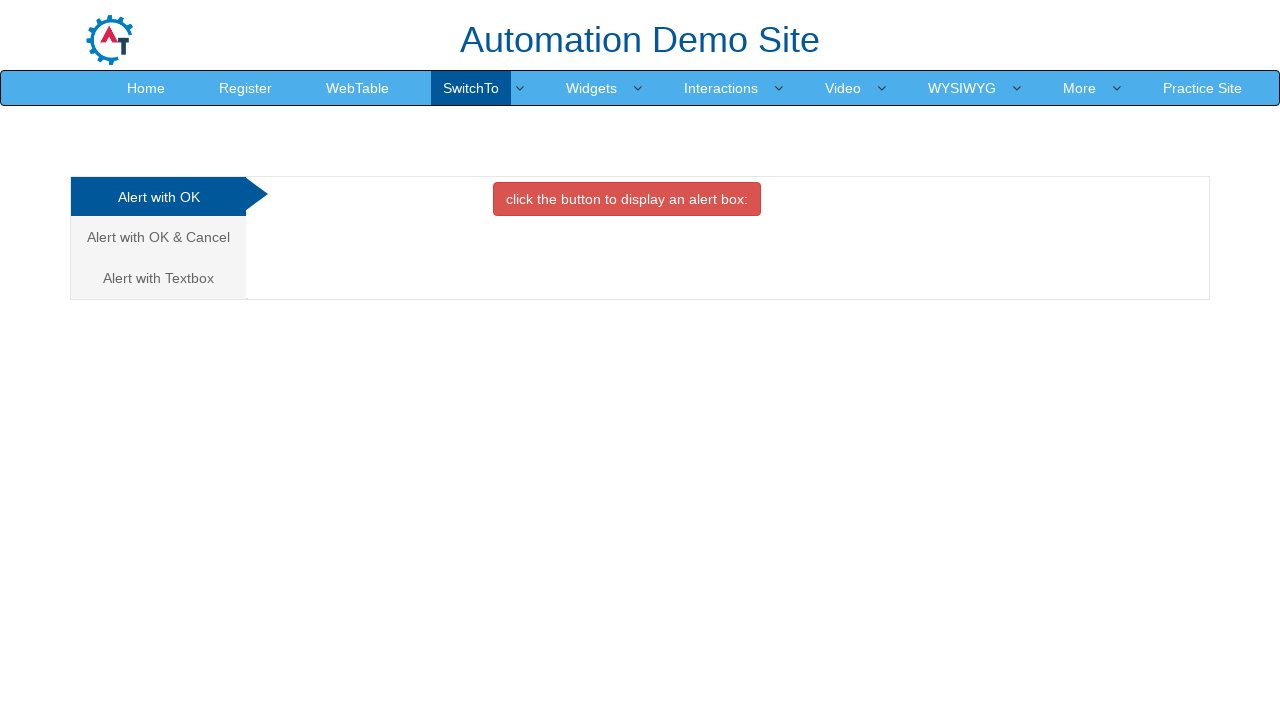

Set up dialog handler to accept dialogs
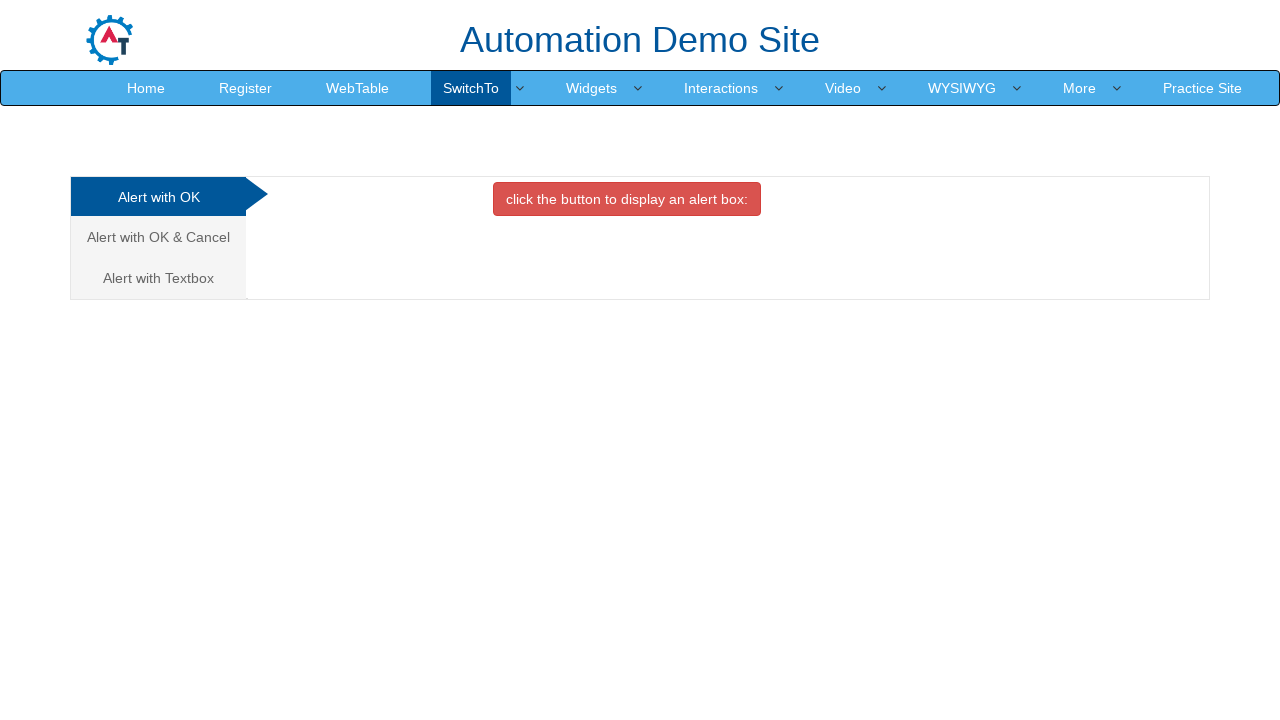

Clicked on the Cancel tab
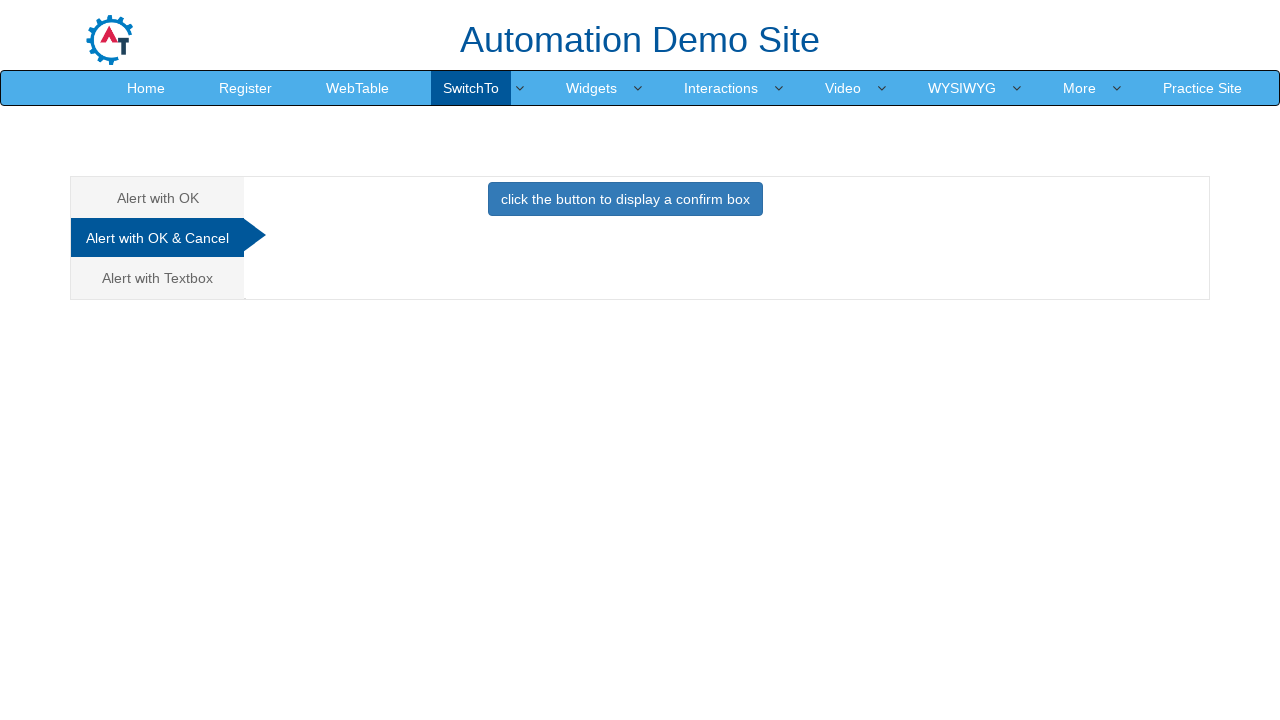

Clicked button to trigger the cancel/confirm dialog
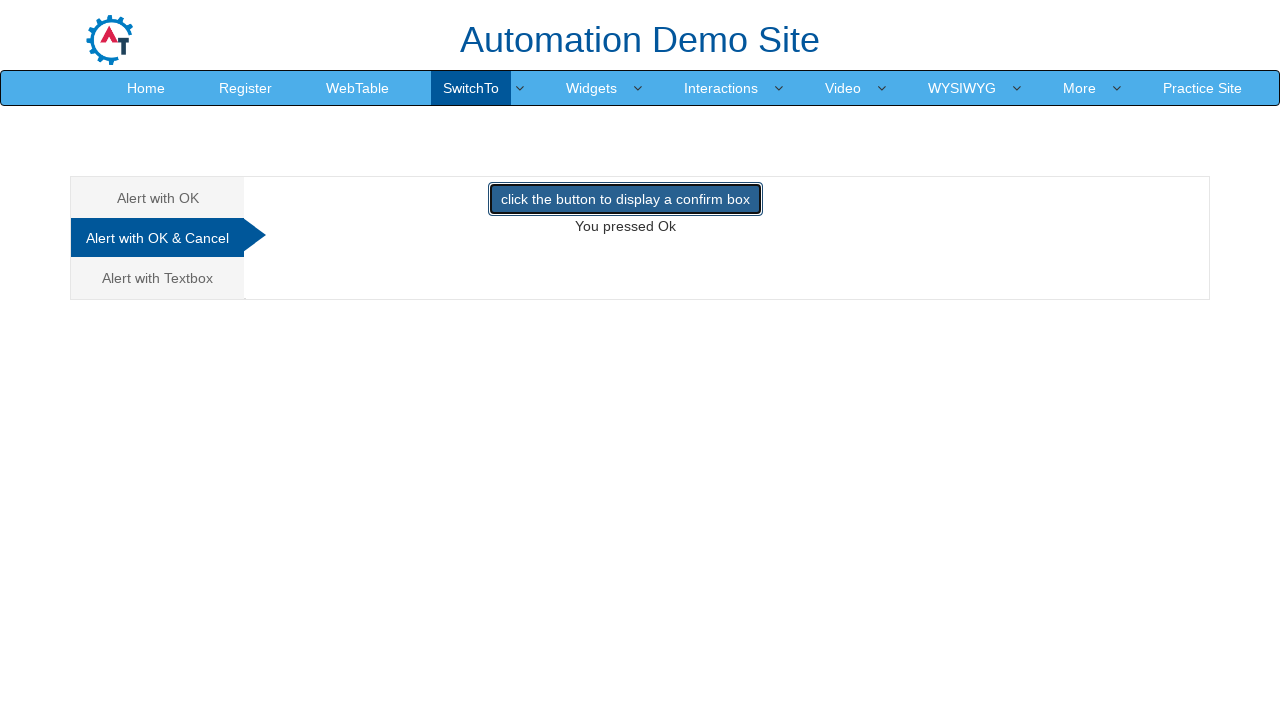

Waited for dialog interaction to complete
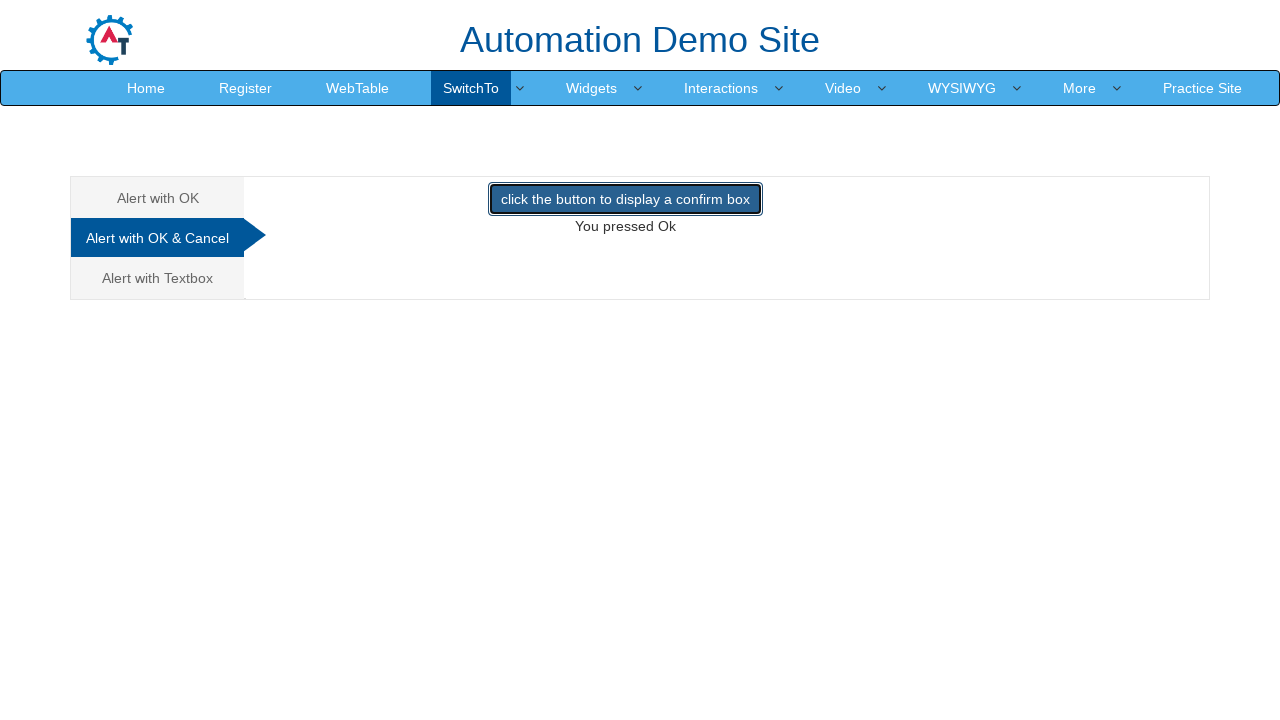

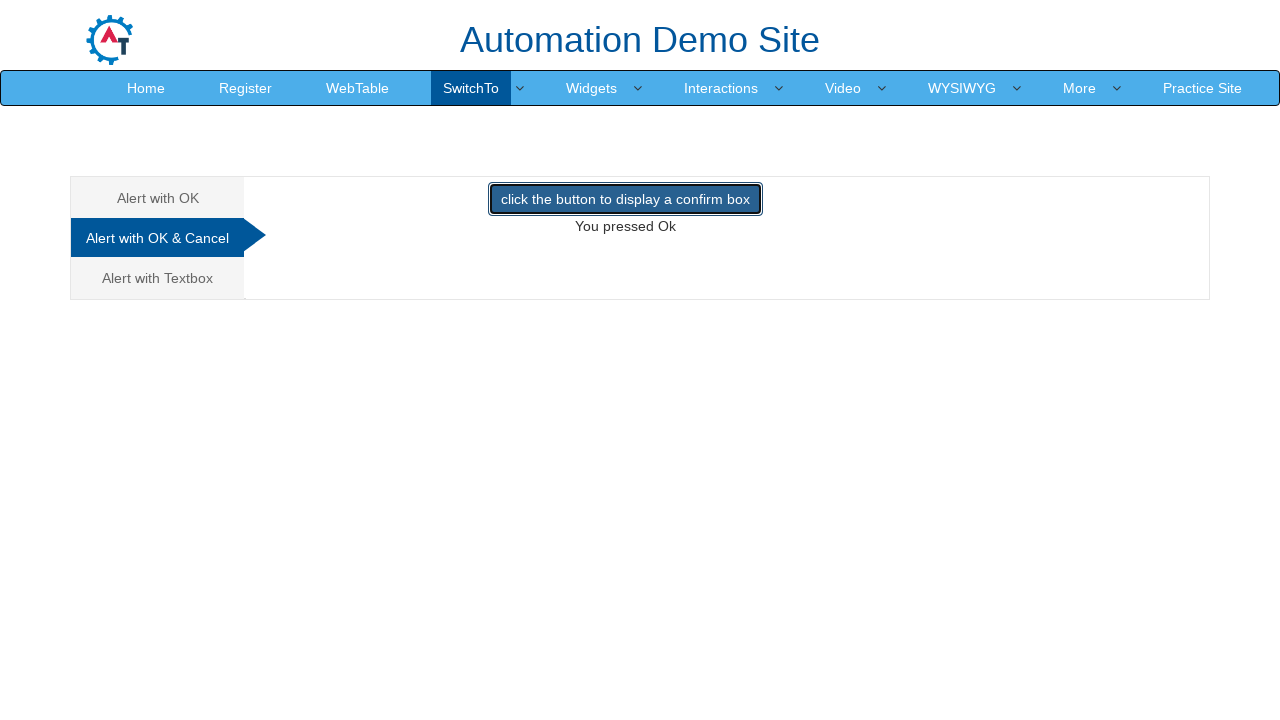